Tests that the browser back button correctly navigates through filter states.

Starting URL: https://demo.playwright.dev/todomvc

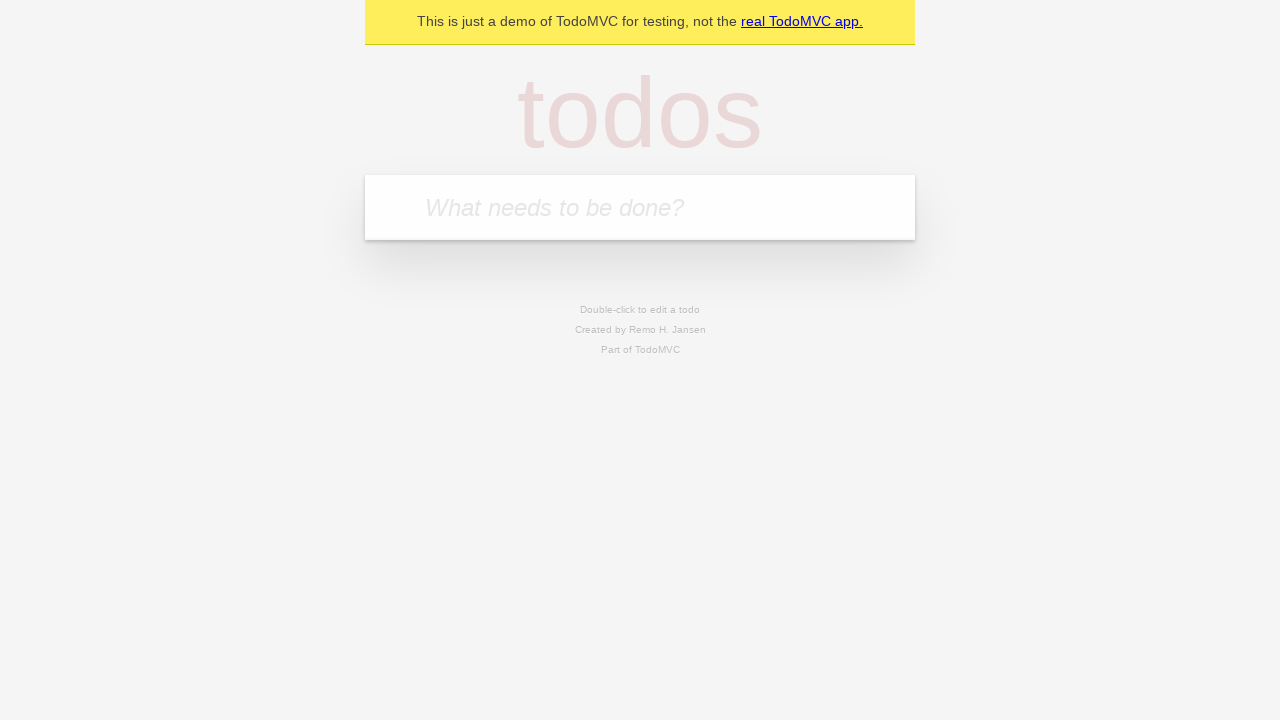

Filled todo input with 'buy some cheese' on internal:attr=[placeholder="What needs to be done?"i]
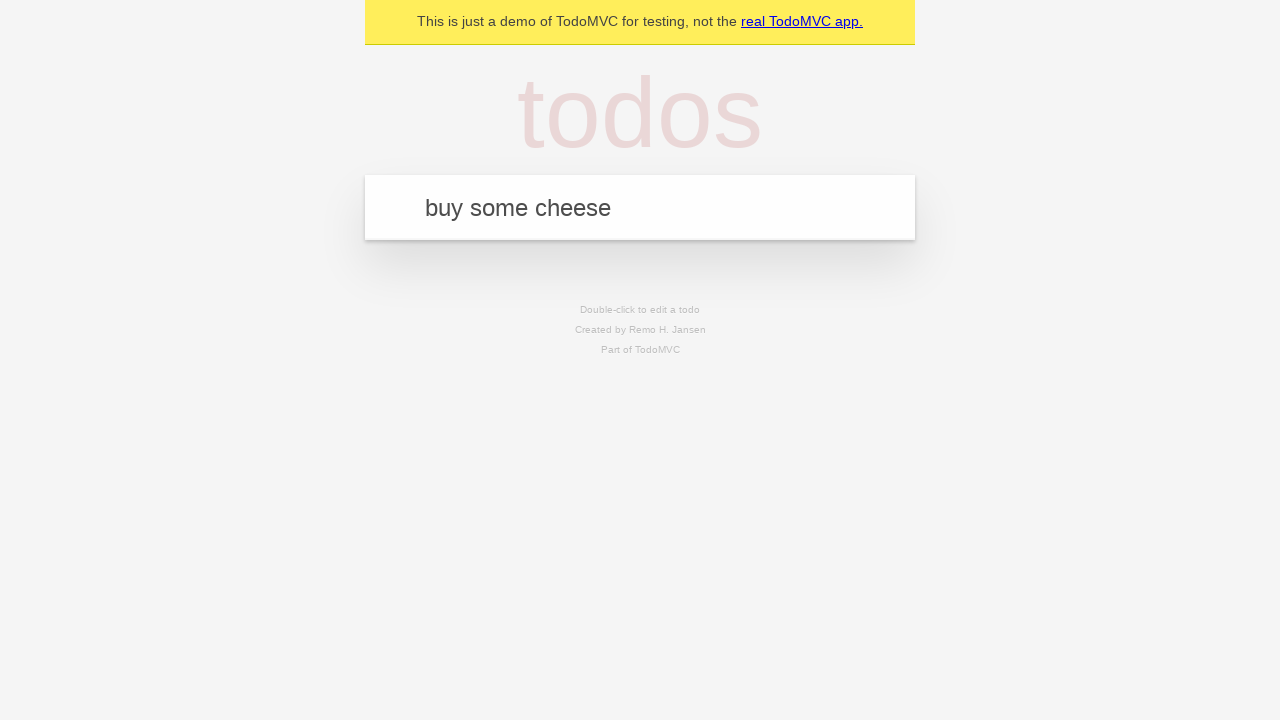

Pressed Enter to create first todo on internal:attr=[placeholder="What needs to be done?"i]
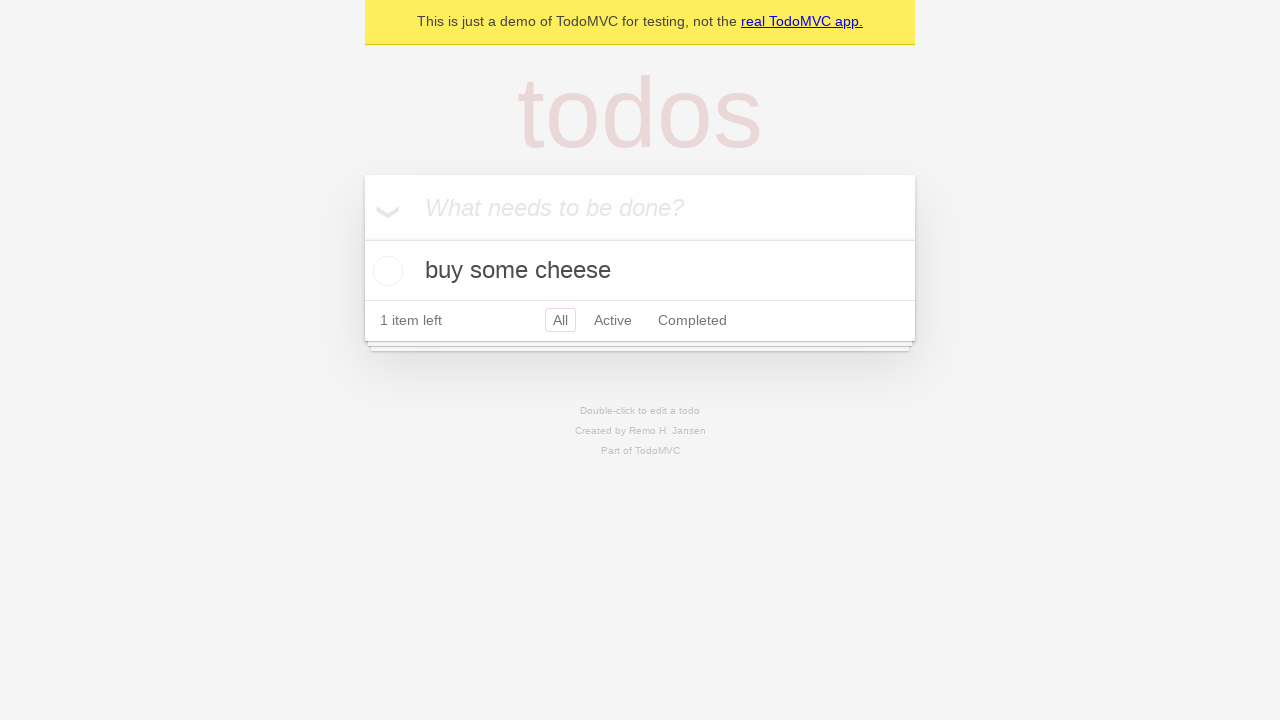

Filled todo input with 'feed the cat' on internal:attr=[placeholder="What needs to be done?"i]
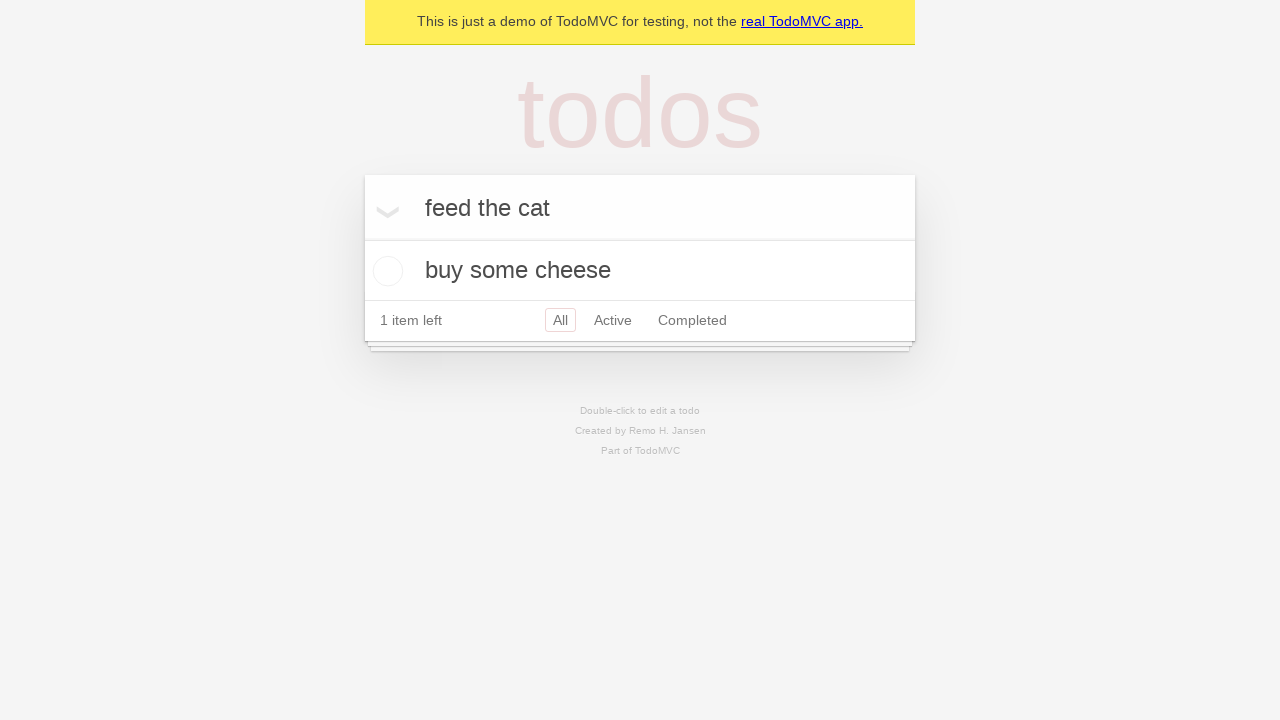

Pressed Enter to create second todo on internal:attr=[placeholder="What needs to be done?"i]
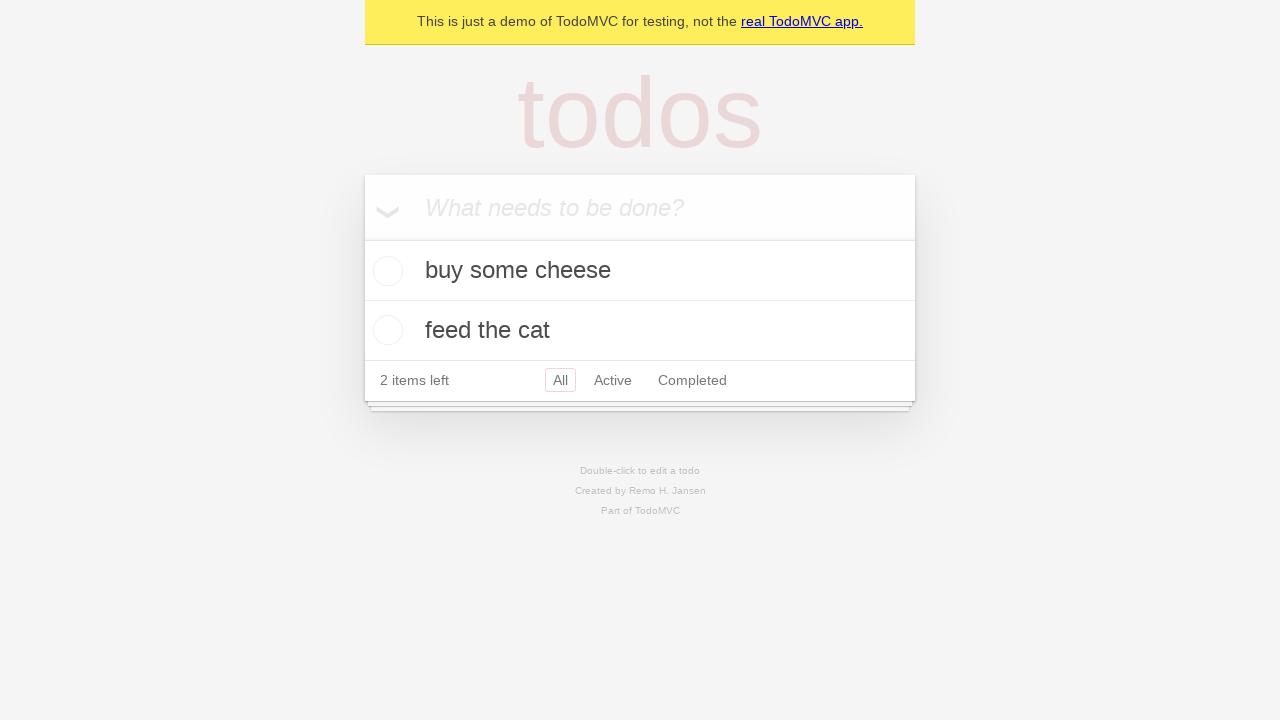

Filled todo input with 'book a doctors appointment' on internal:attr=[placeholder="What needs to be done?"i]
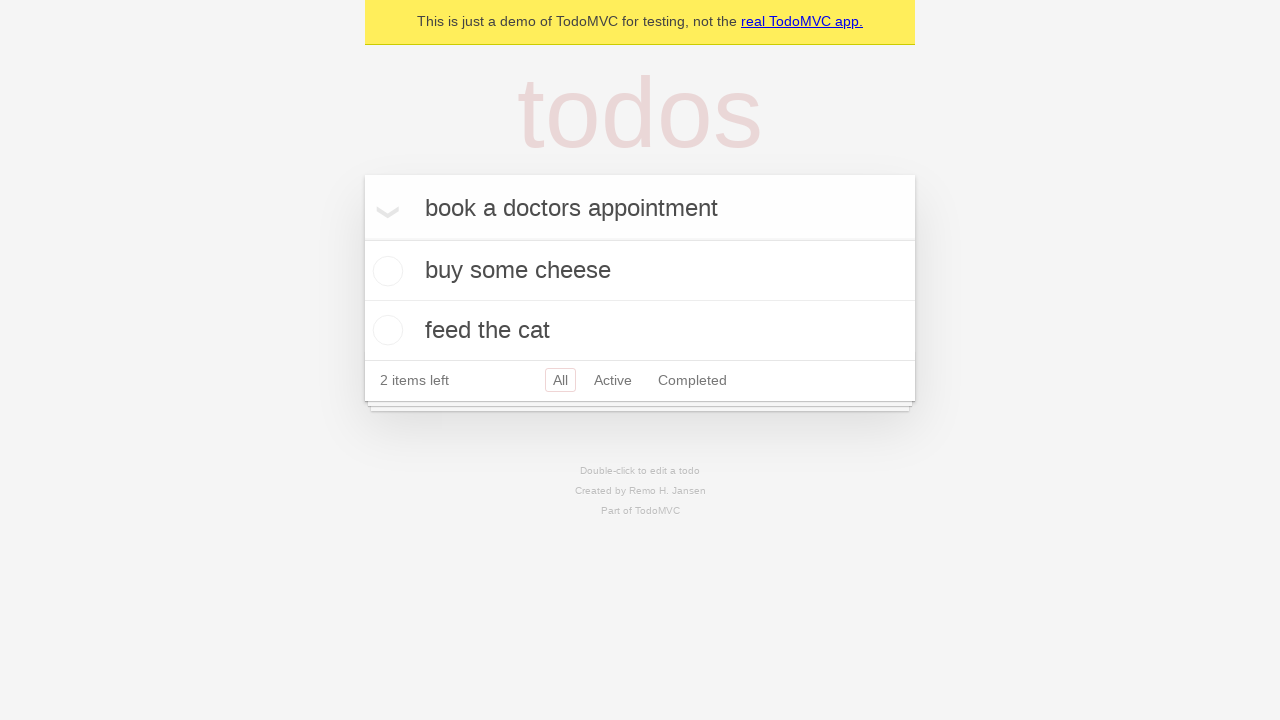

Pressed Enter to create third todo on internal:attr=[placeholder="What needs to be done?"i]
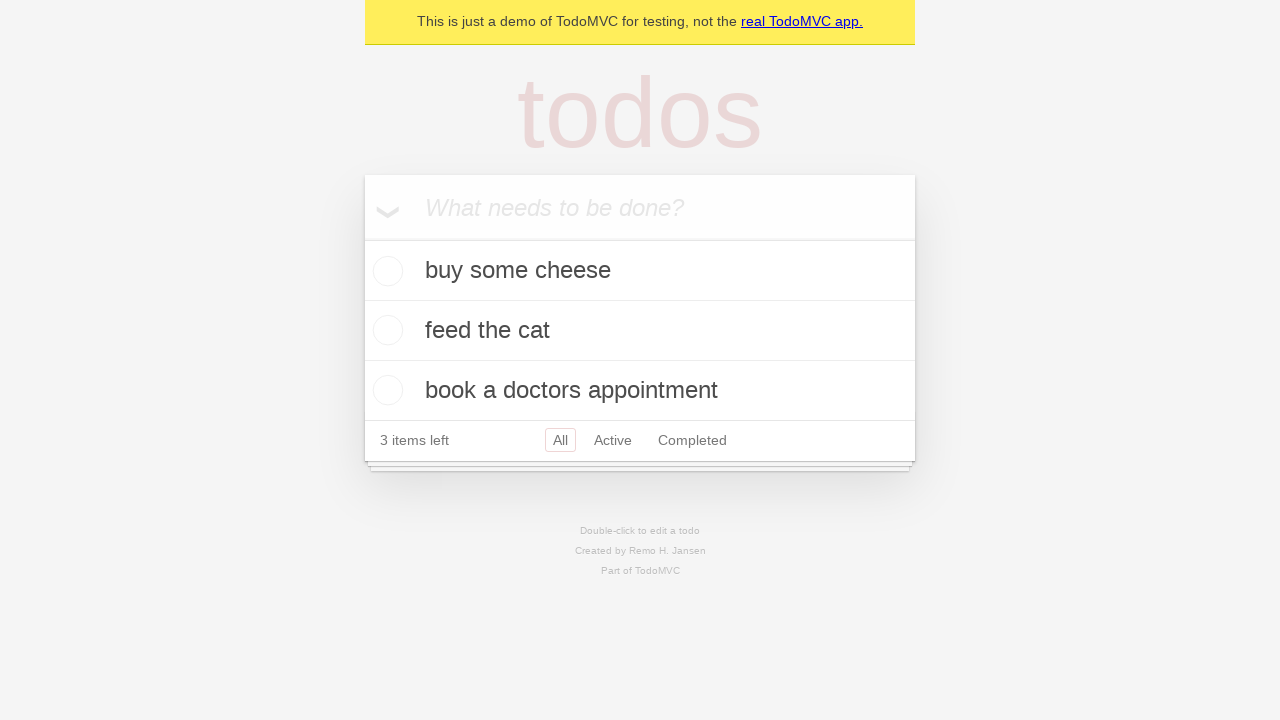

Waited for all three todo items to load
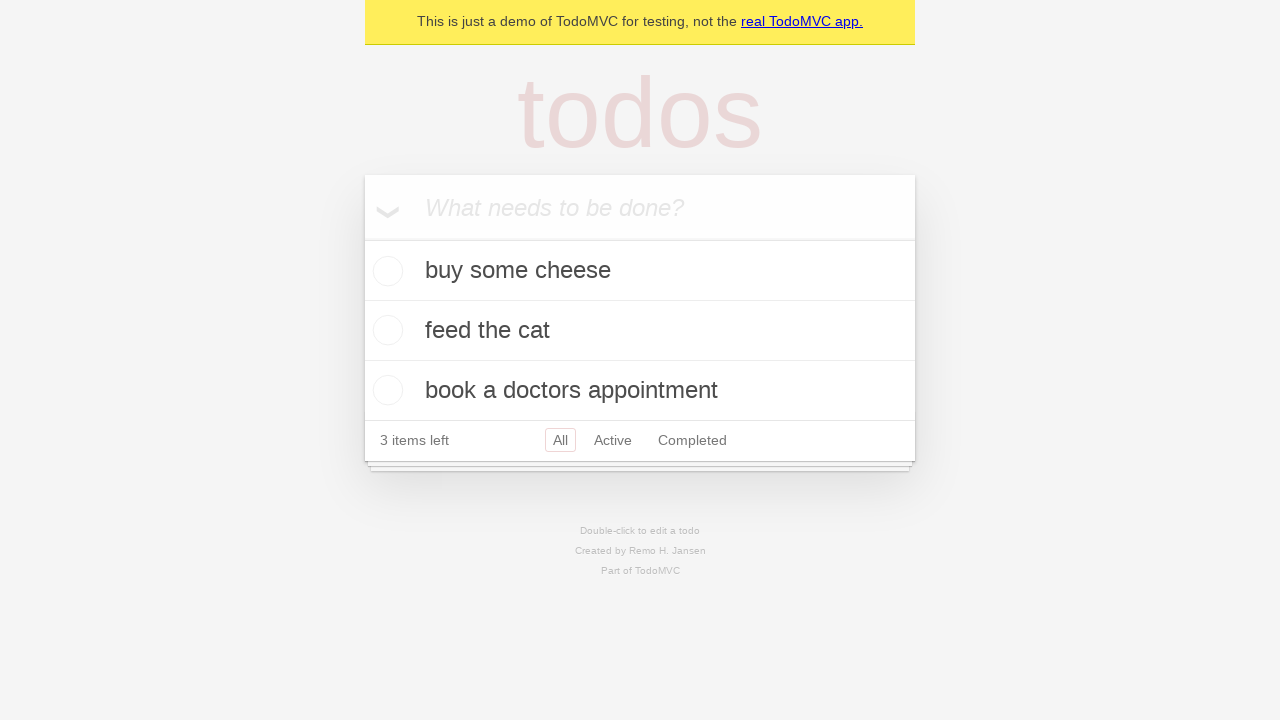

Checked the second todo item as completed at (385, 330) on [data-testid='todo-item'] >> nth=1 >> internal:role=checkbox
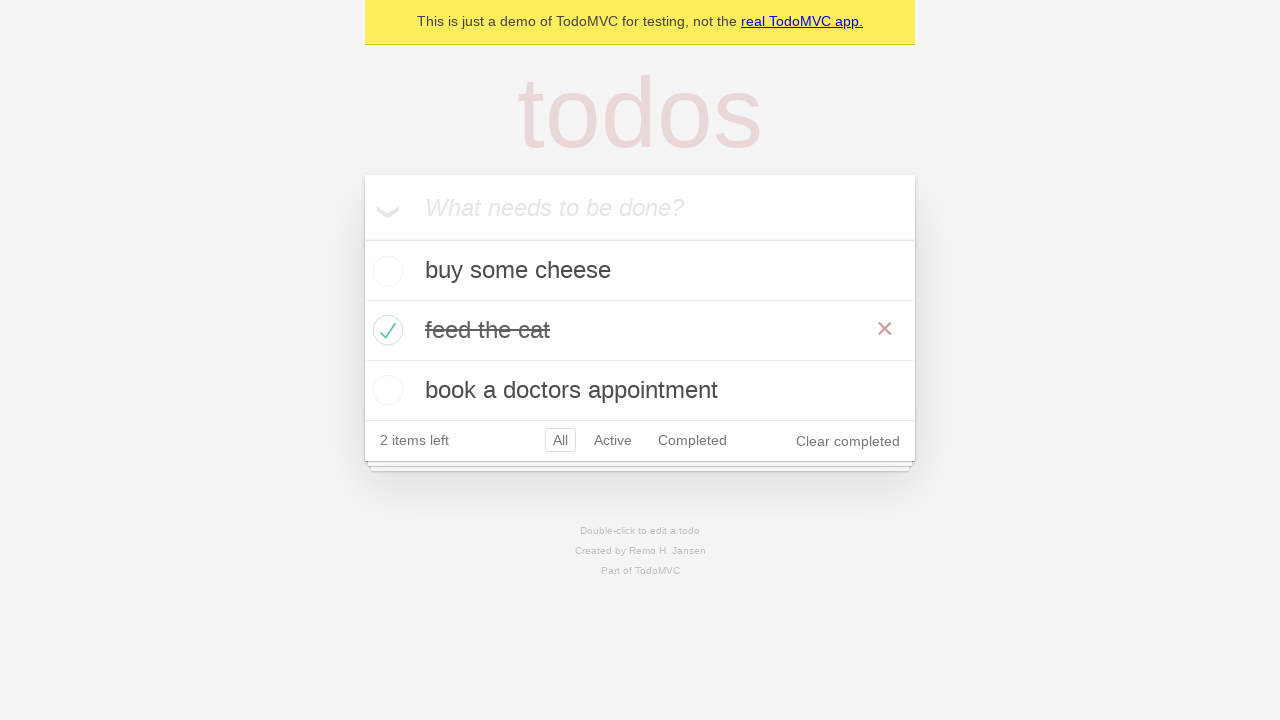

Clicked 'All' filter at (560, 440) on internal:role=link[name="All"i]
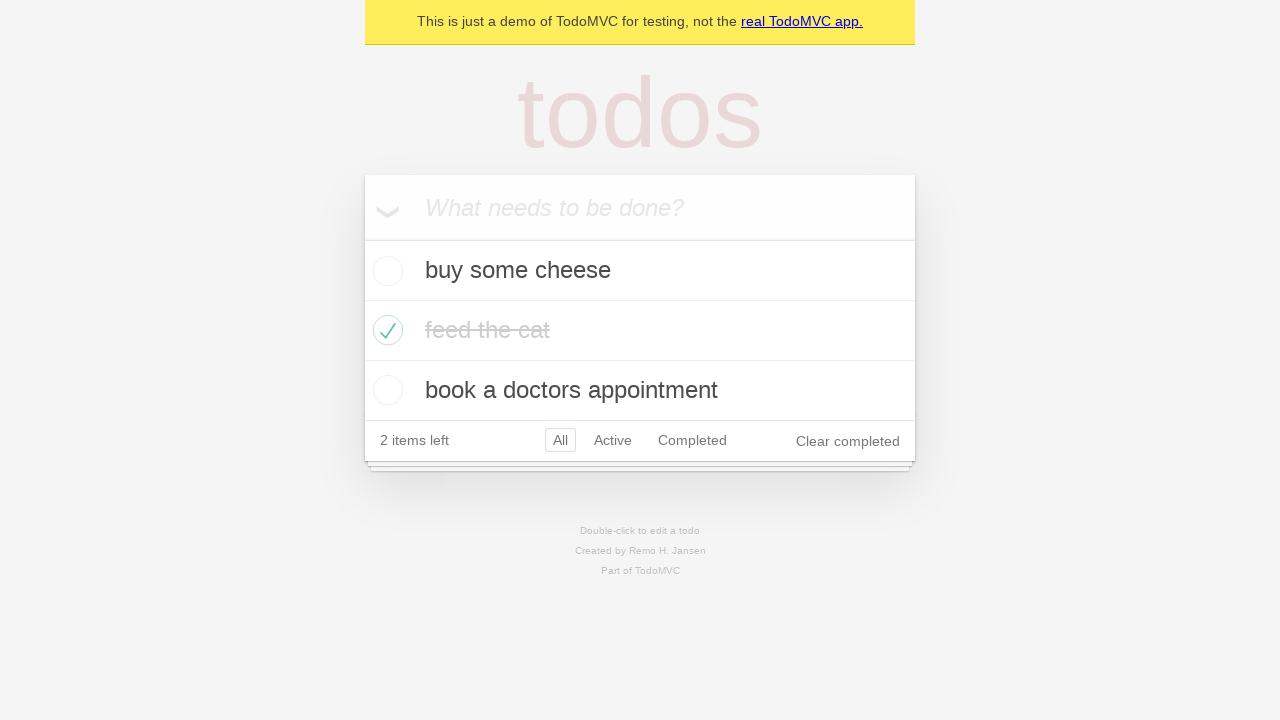

Clicked 'Active' filter at (613, 440) on internal:role=link[name="Active"i]
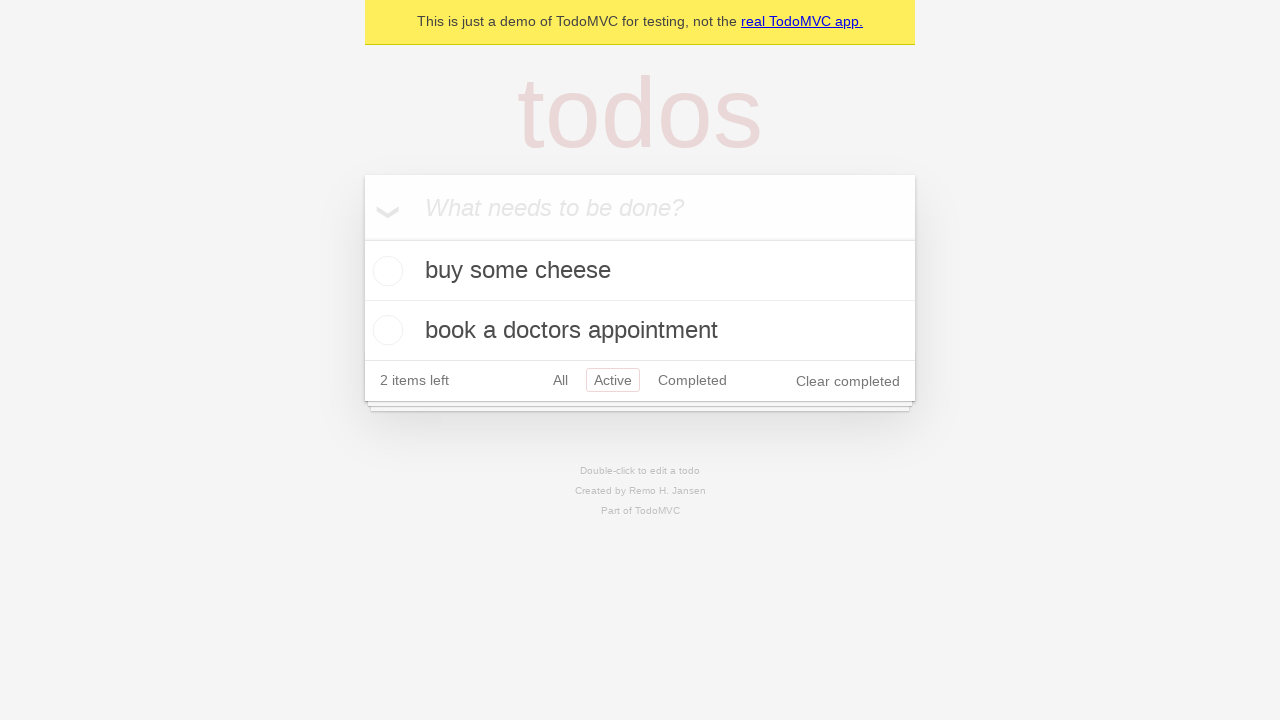

Clicked 'Completed' filter at (692, 380) on internal:role=link[name="Completed"i]
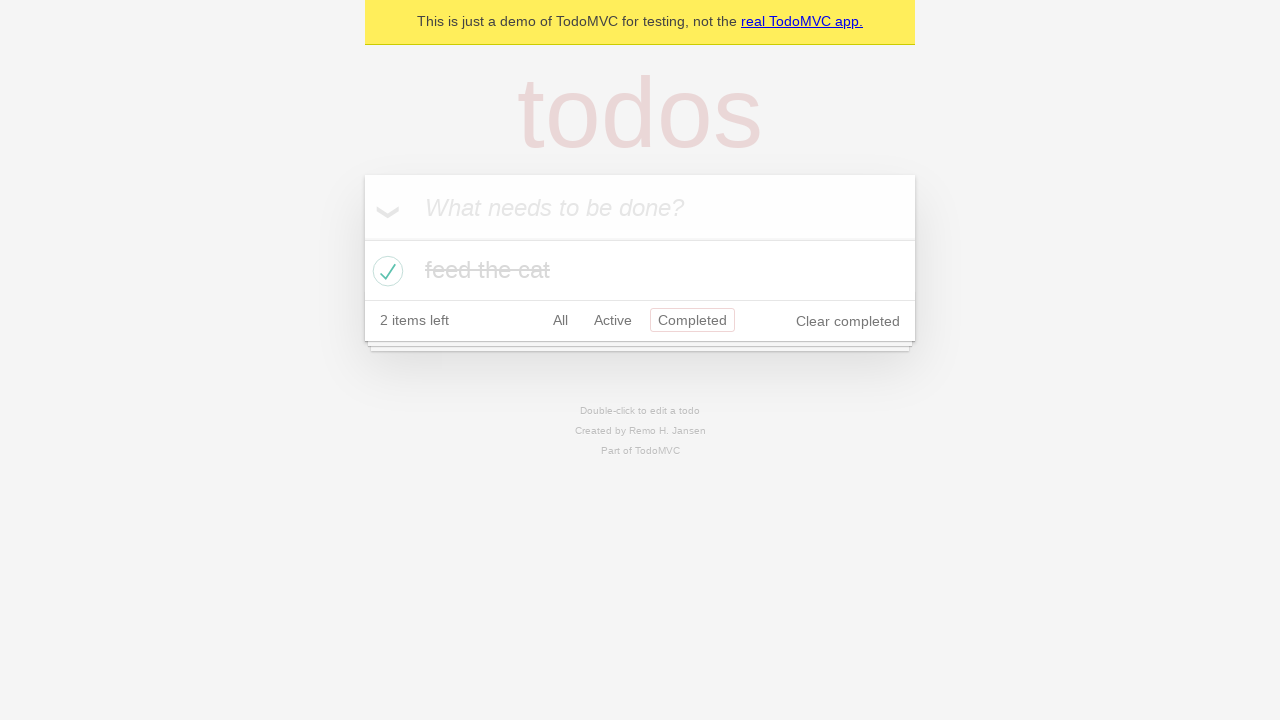

Pressed back button to return from Completed filter
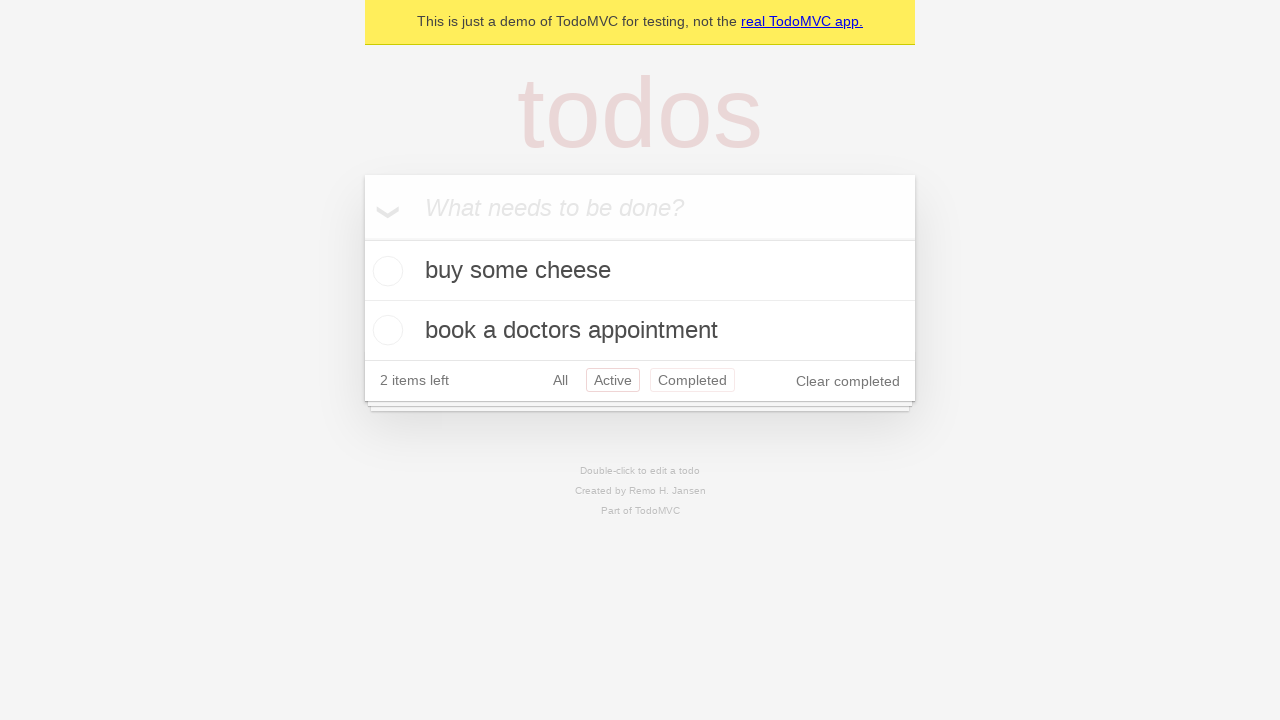

Pressed back button to return from Active filter
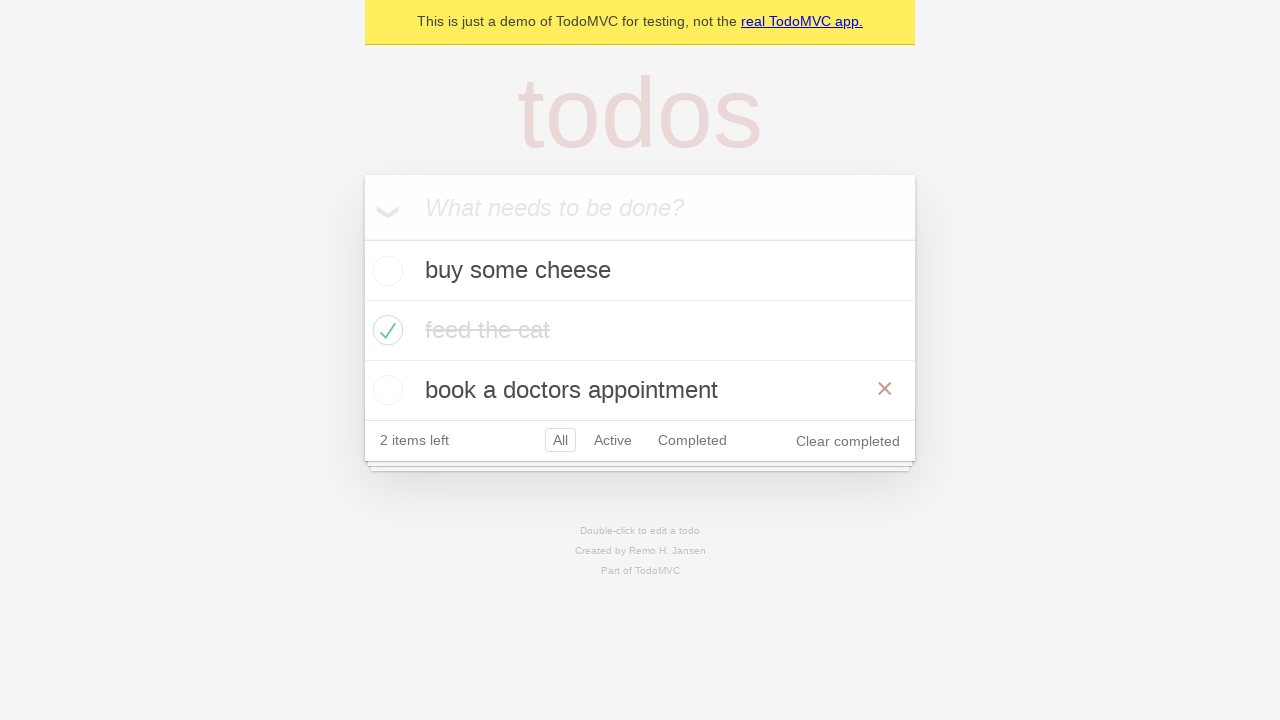

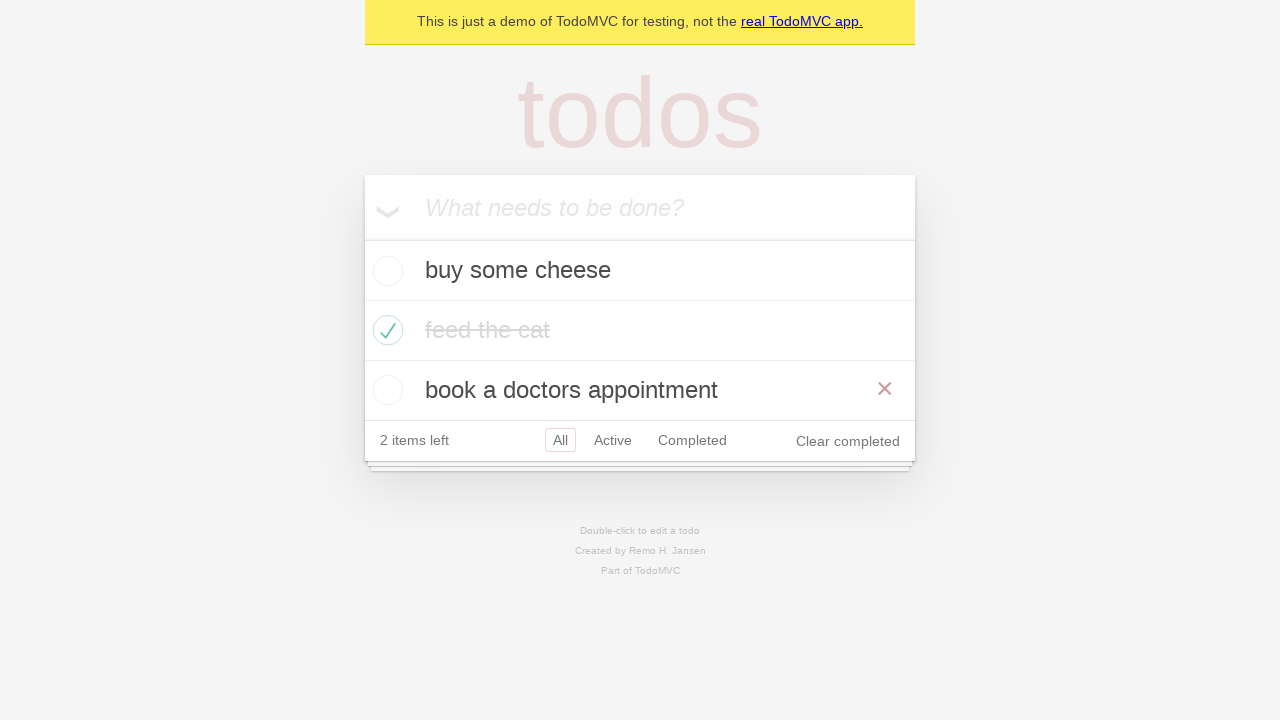